Tests the passenger dropdown functionality by clicking to open it, incrementing the adult passenger count 4 times, and then closing the dropdown

Starting URL: https://rahulshettyacademy.com/dropdownsPractise/

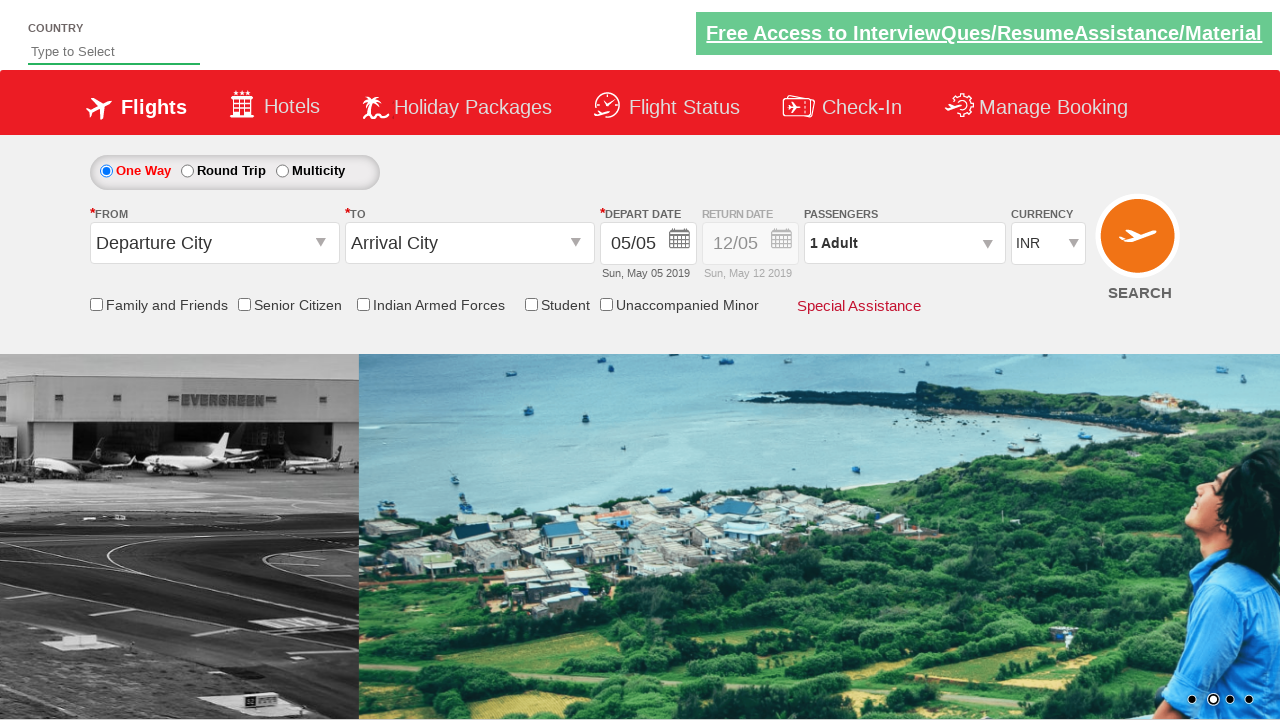

Clicked passenger info dropdown to open it at (904, 243) on #divpaxinfo
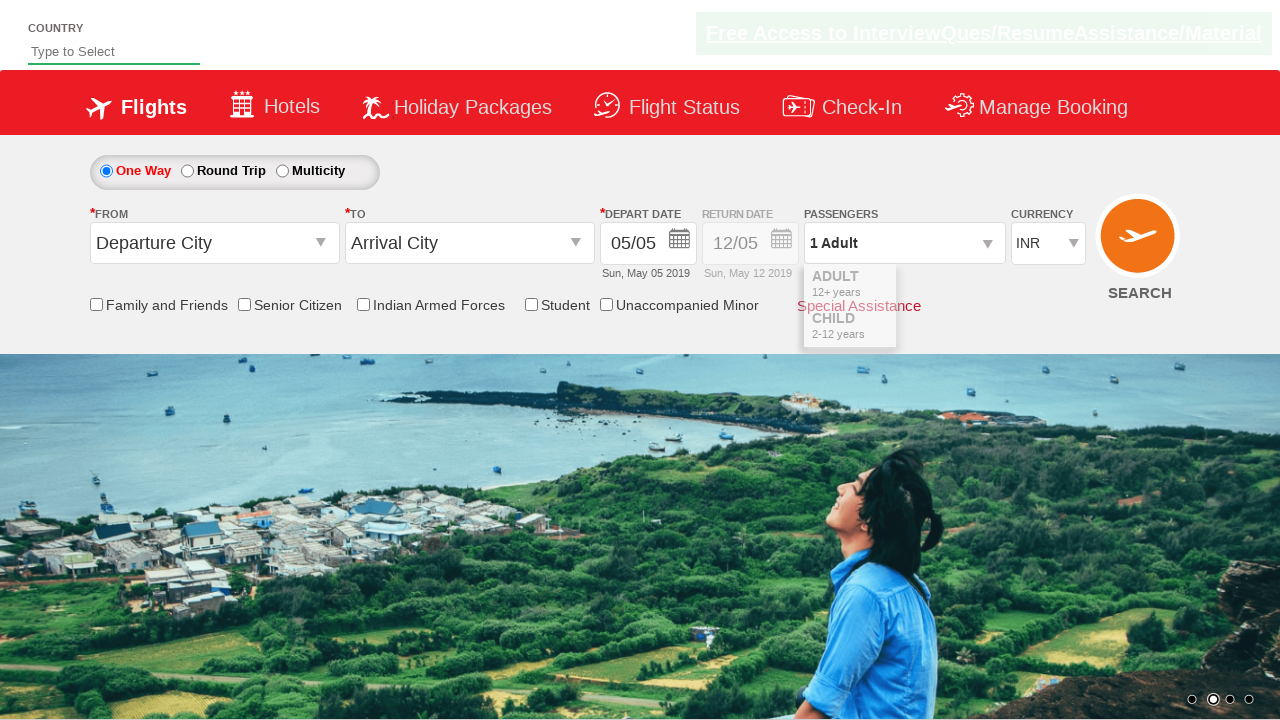

Waited for dropdown to be visible
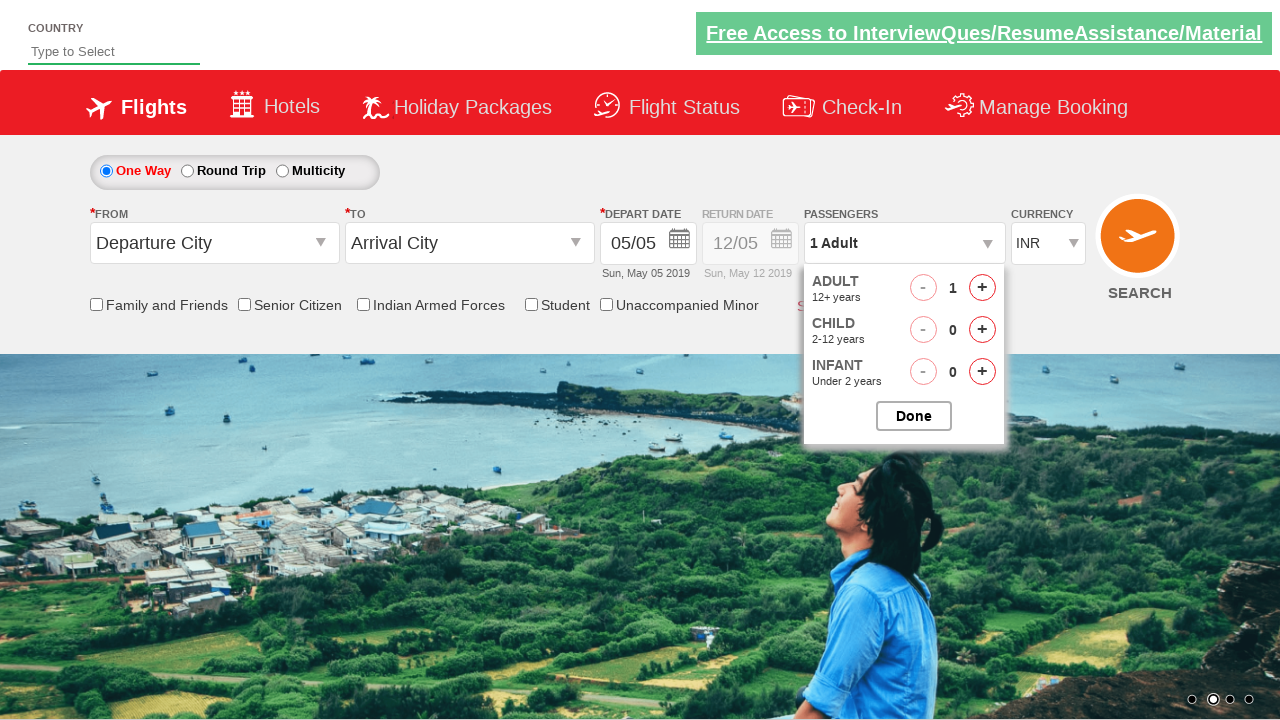

Incremented adult passenger count (iteration 1 of 4) at (982, 288) on #hrefIncAdt
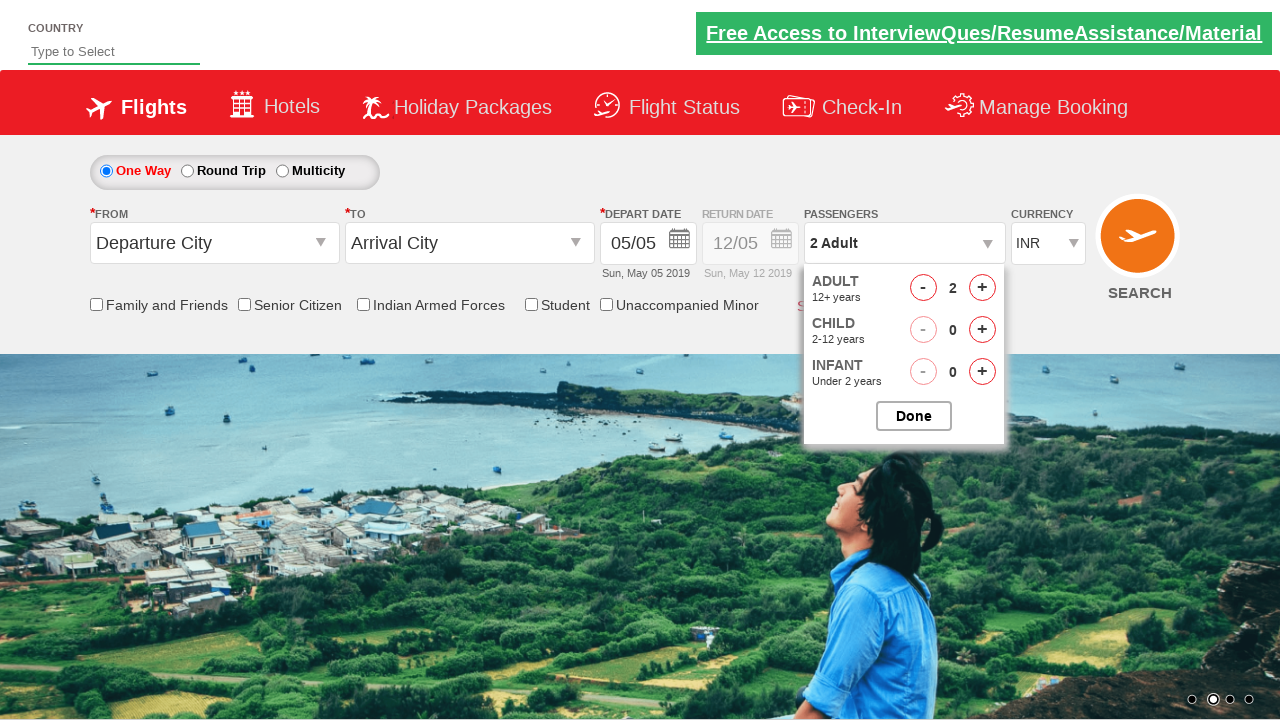

Incremented adult passenger count (iteration 2 of 4) at (982, 288) on #hrefIncAdt
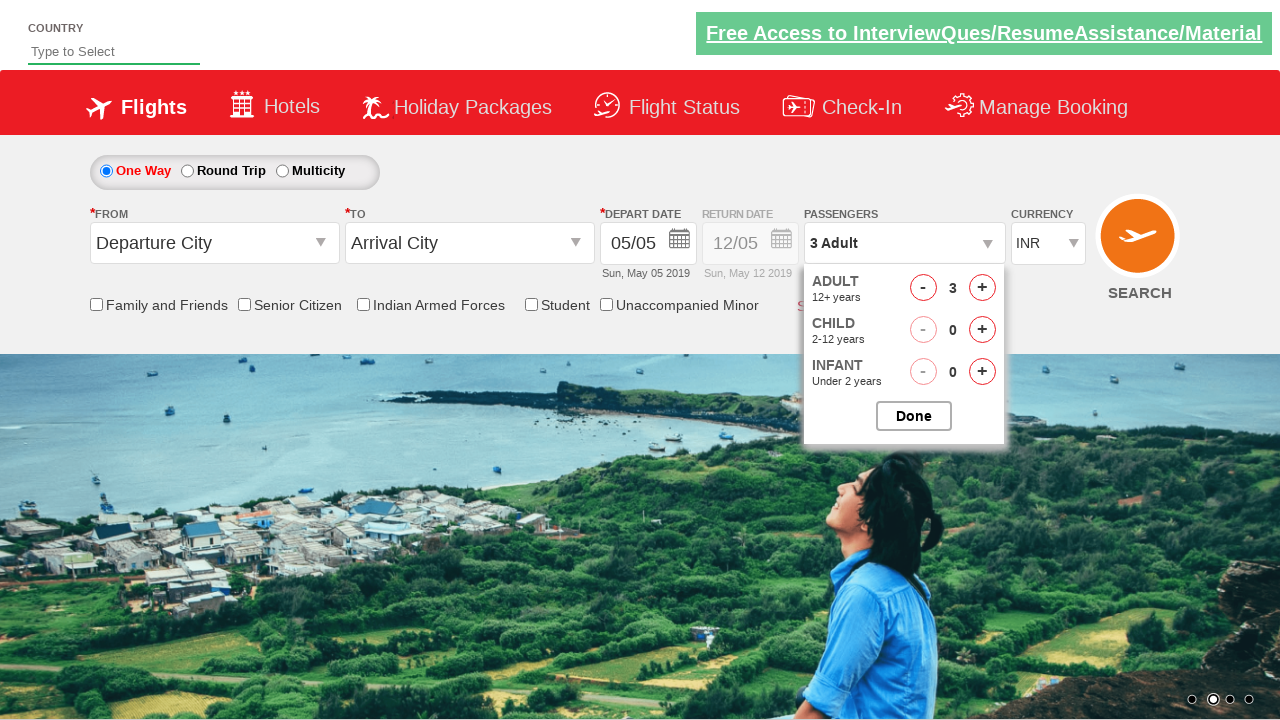

Incremented adult passenger count (iteration 3 of 4) at (982, 288) on #hrefIncAdt
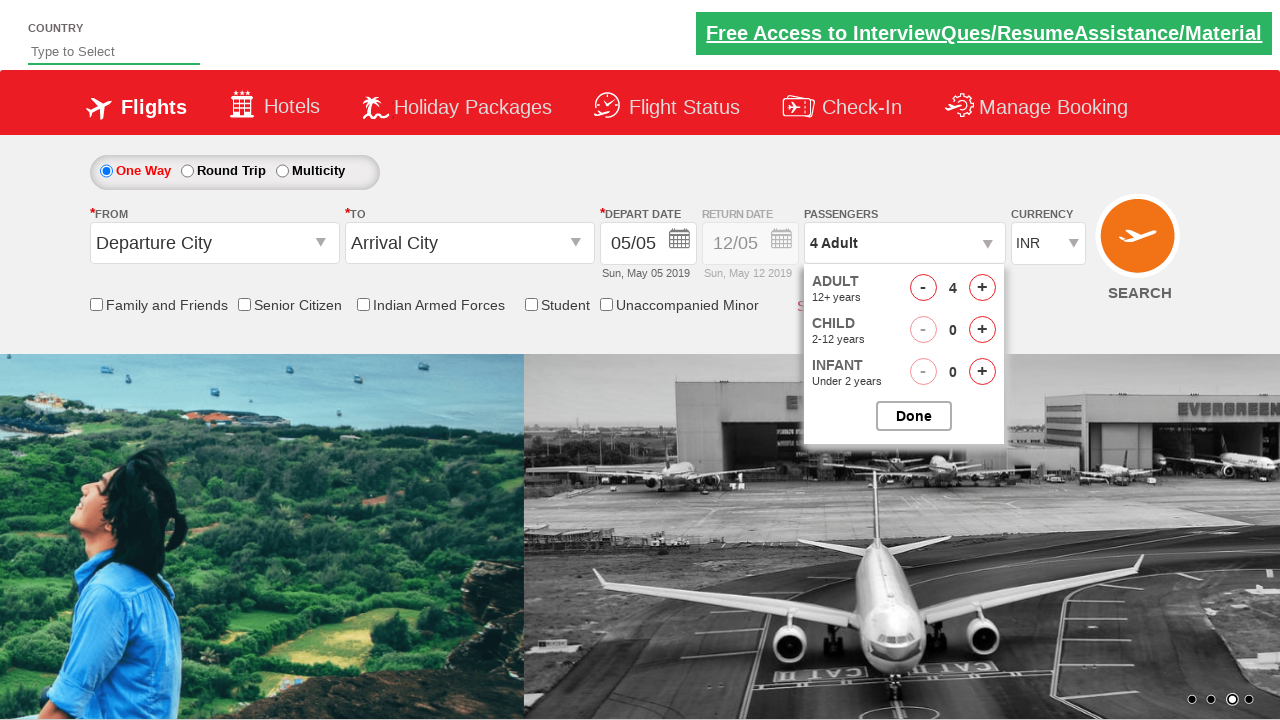

Incremented adult passenger count (iteration 4 of 4) at (982, 288) on #hrefIncAdt
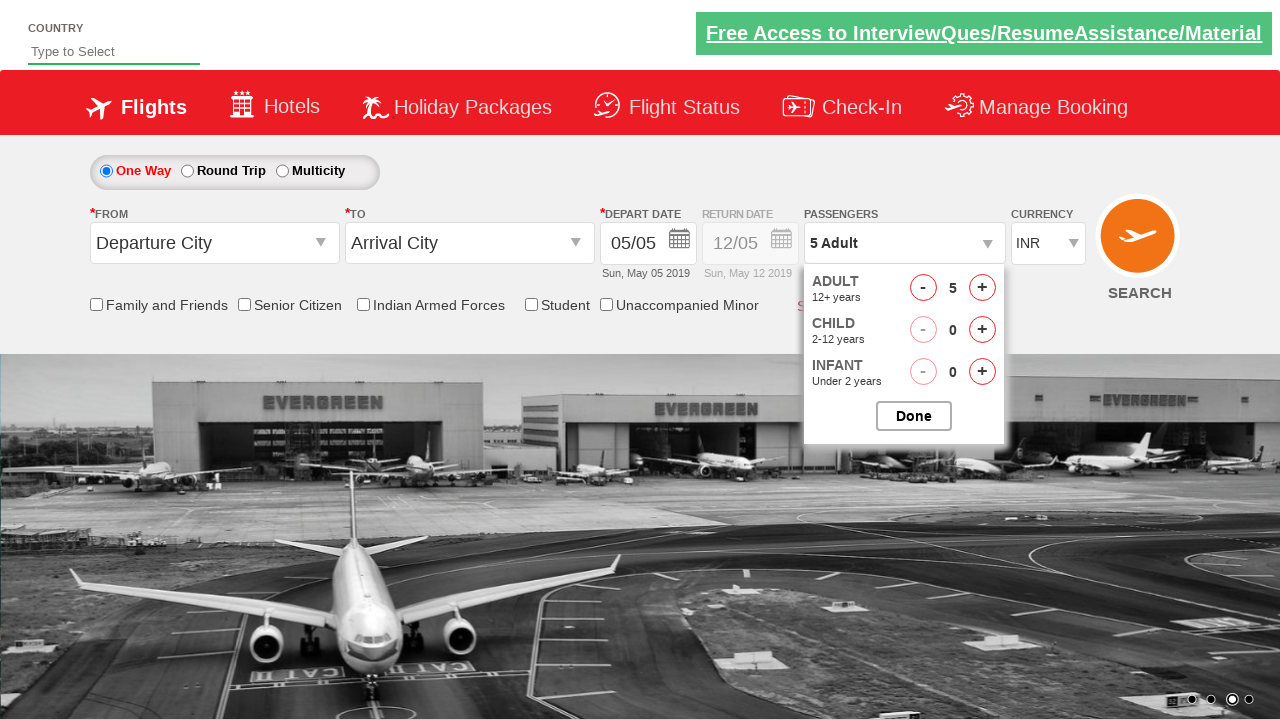

Retrieved passenger info text: 5 Adult
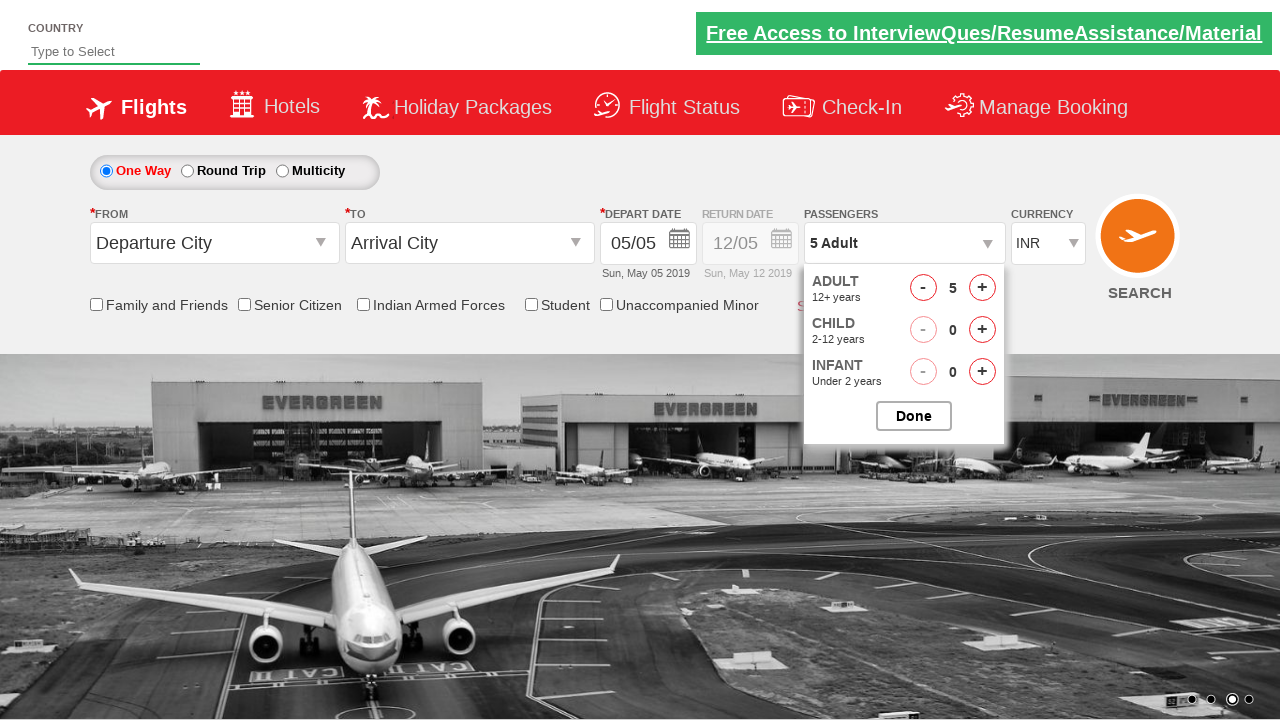

Closed the passenger options dropdown at (914, 416) on #btnclosepaxoption
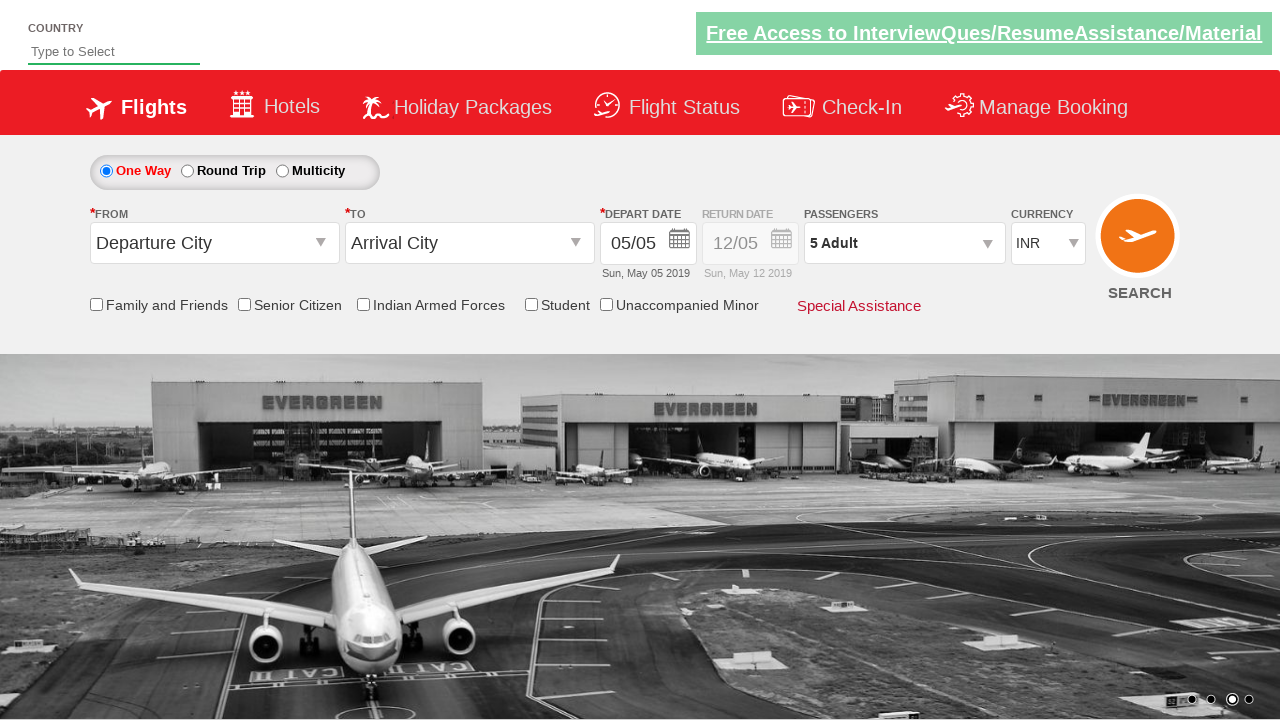

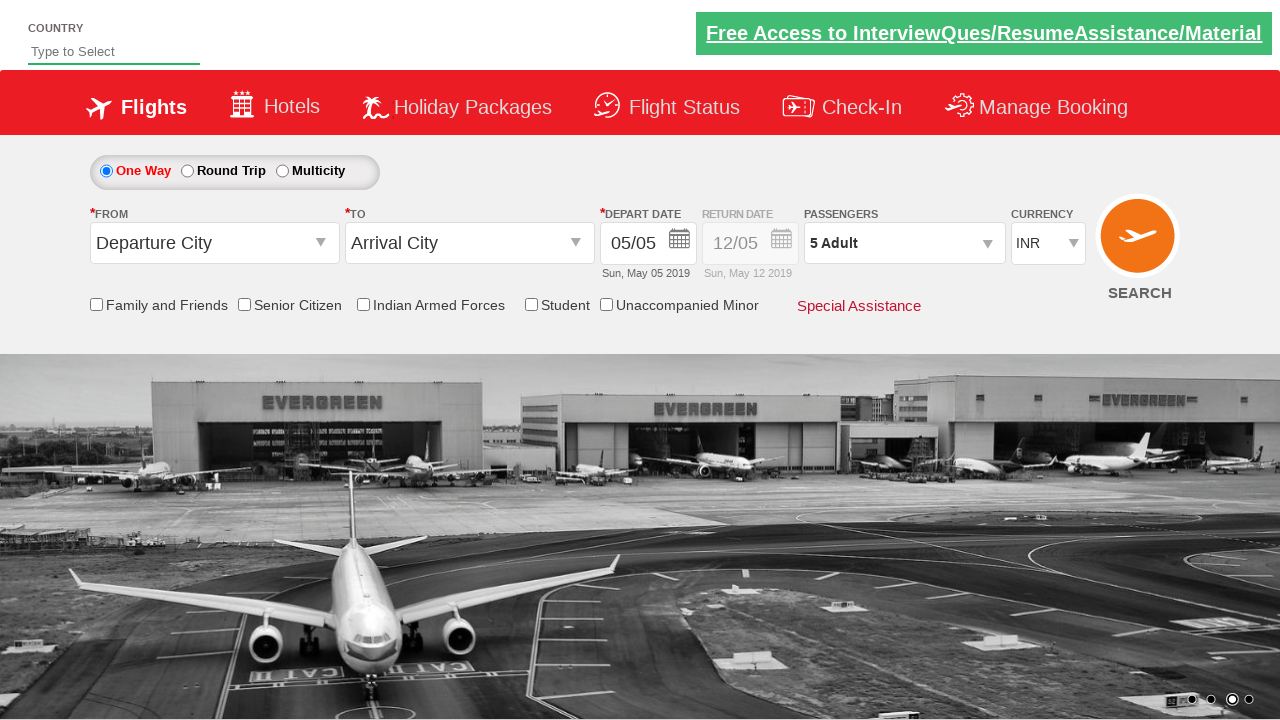